Navigates to an automation practice page and locates a button element using XPath with following-sibling axis to verify element text retrieval

Starting URL: https://rahulshettyacademy.com/AutomationPractice/

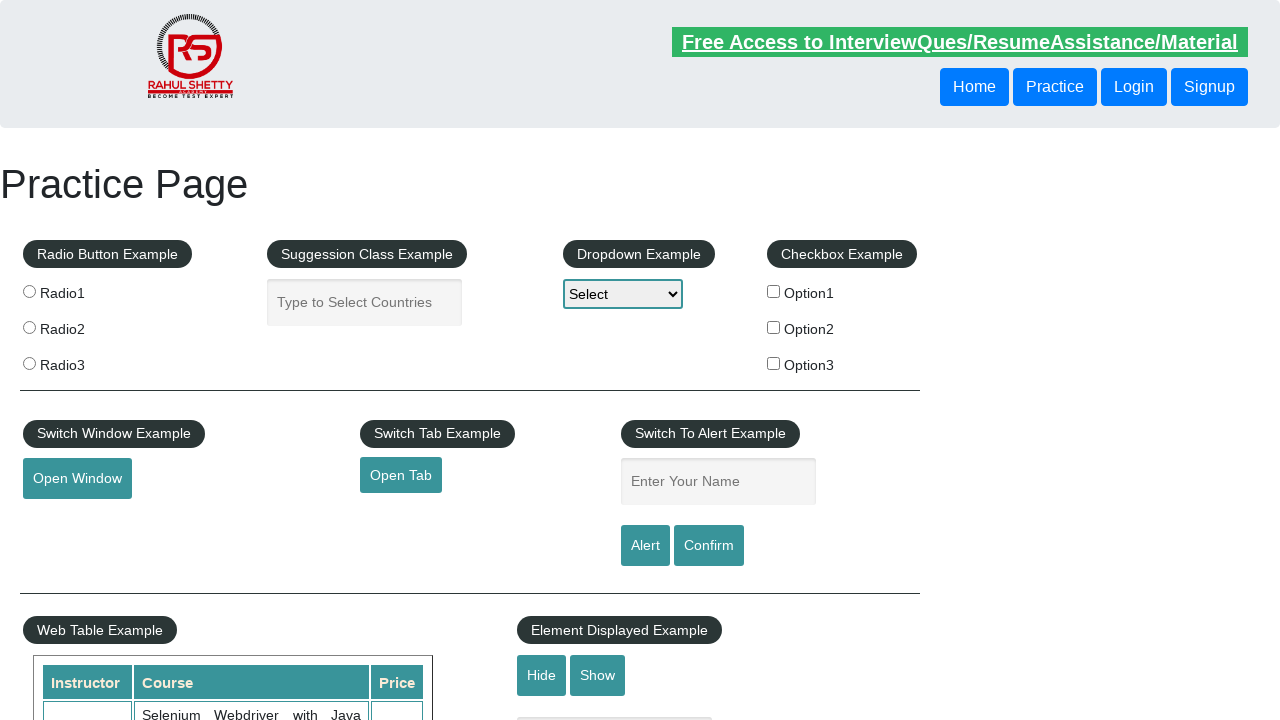

Navigated to automation practice page
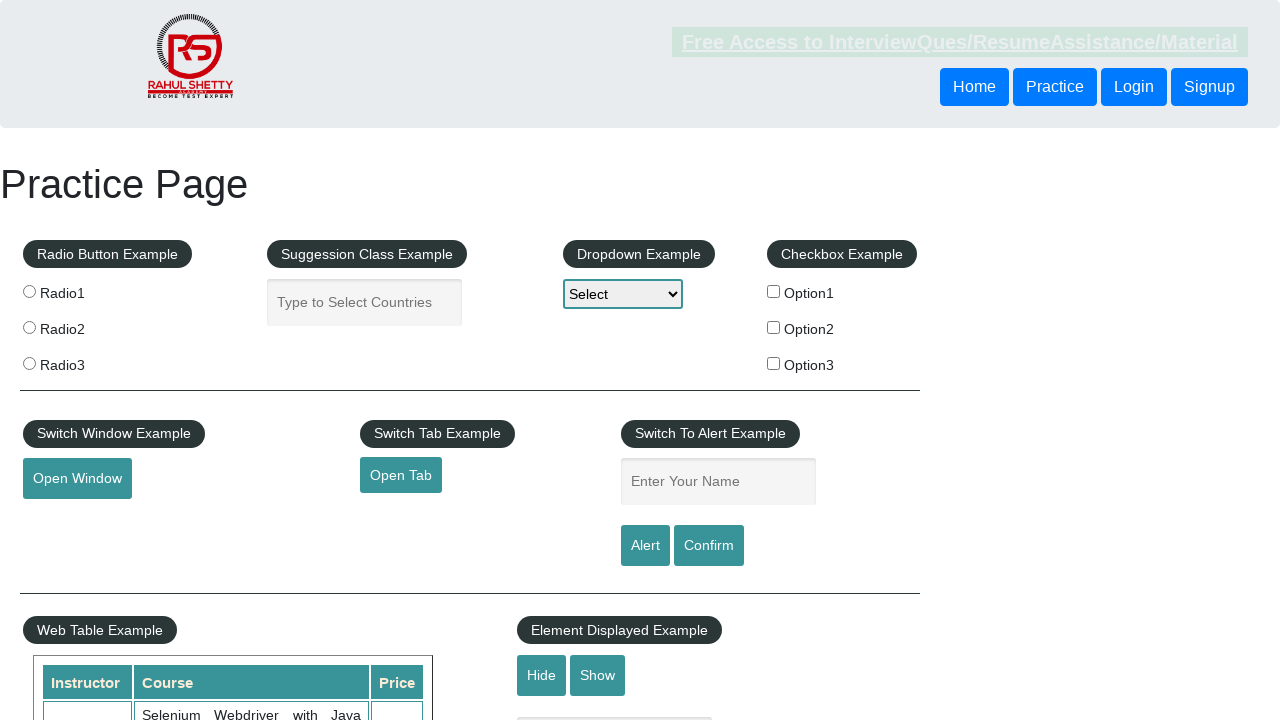

Waited for header button element with following-sibling XPath to be visible
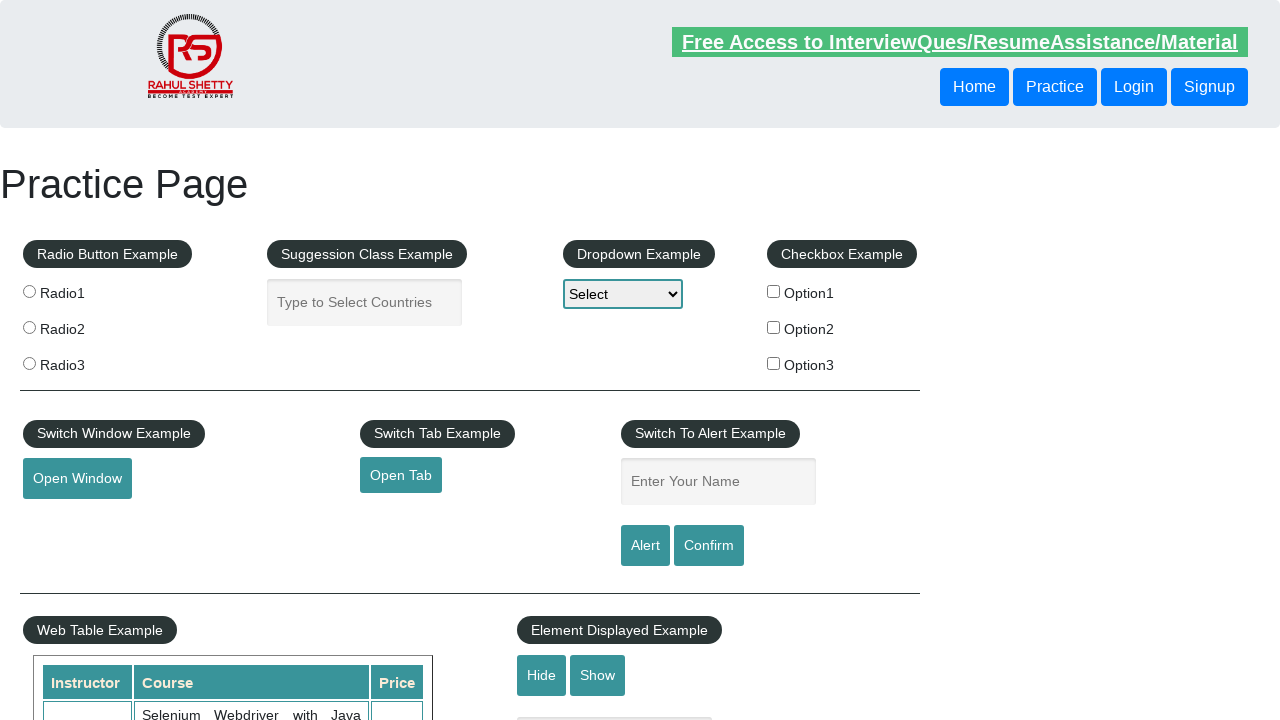

Retrieved button text using XPath following-sibling axis: 'Login'
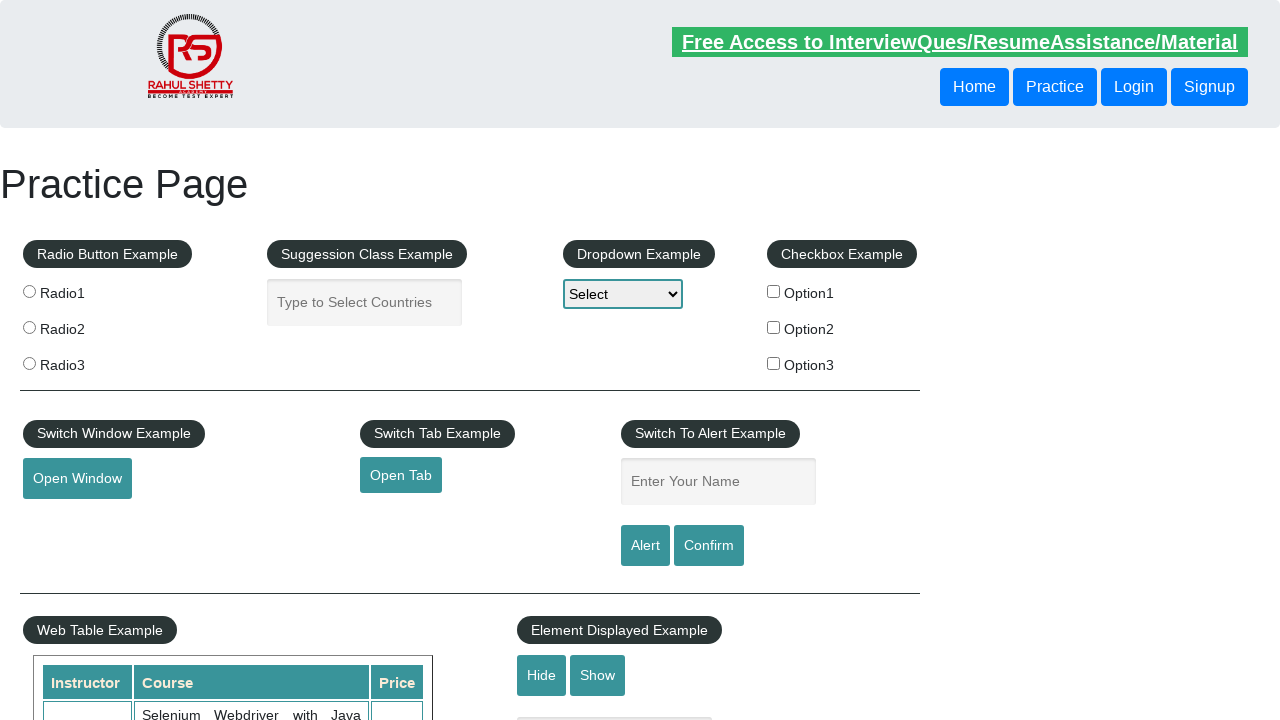

Verified button text was successfully retrieved
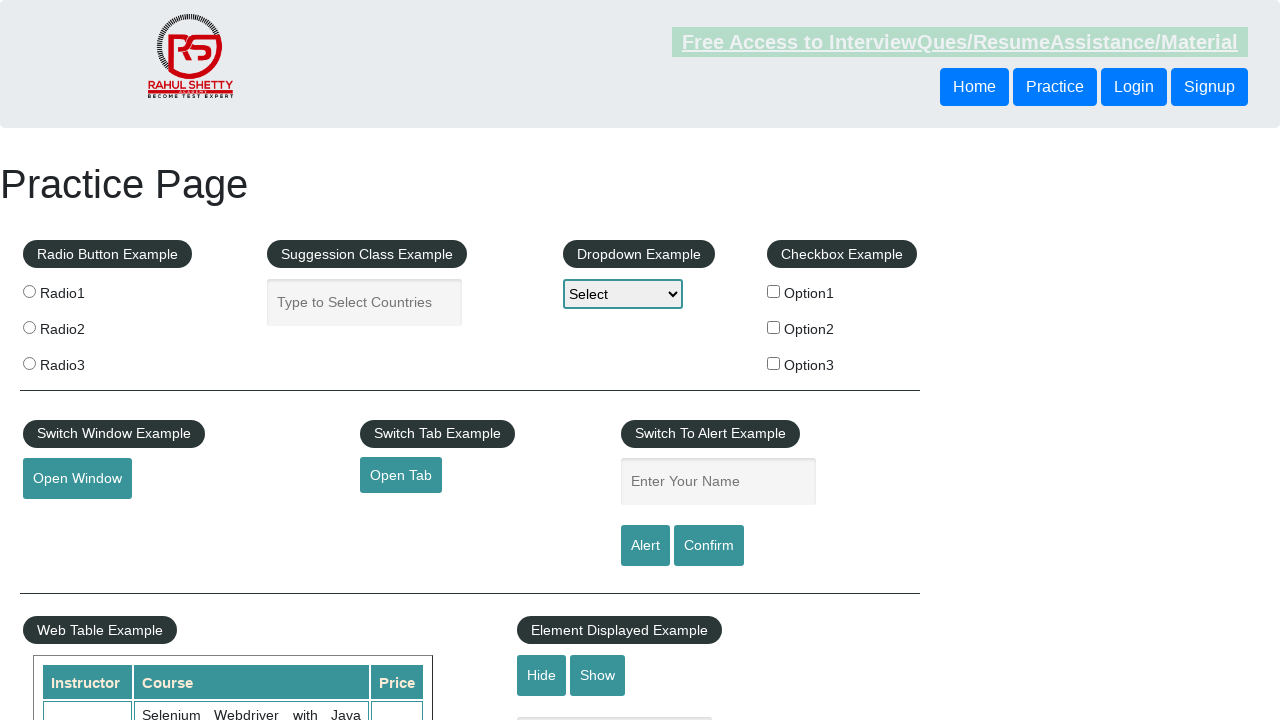

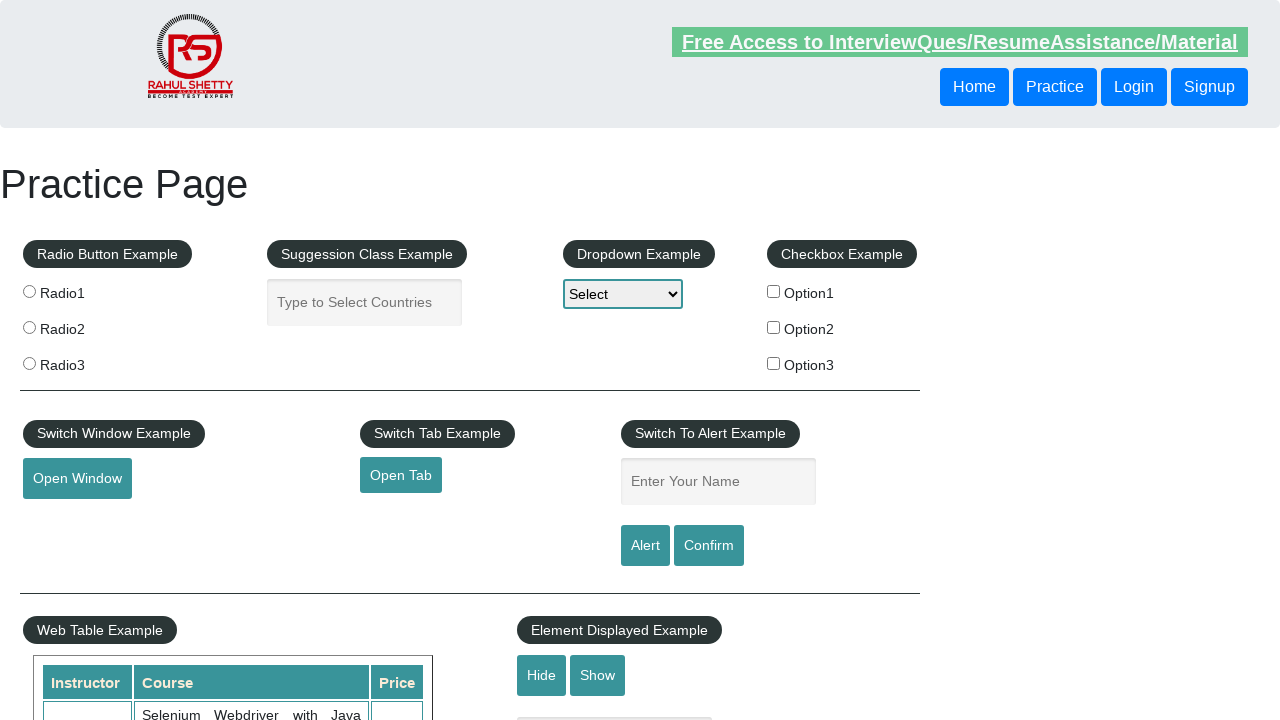